Demonstrates click-hold, move, and release mouse actions for manual drag operation

Starting URL: https://crossbrowsertesting.github.io/drag-and-drop

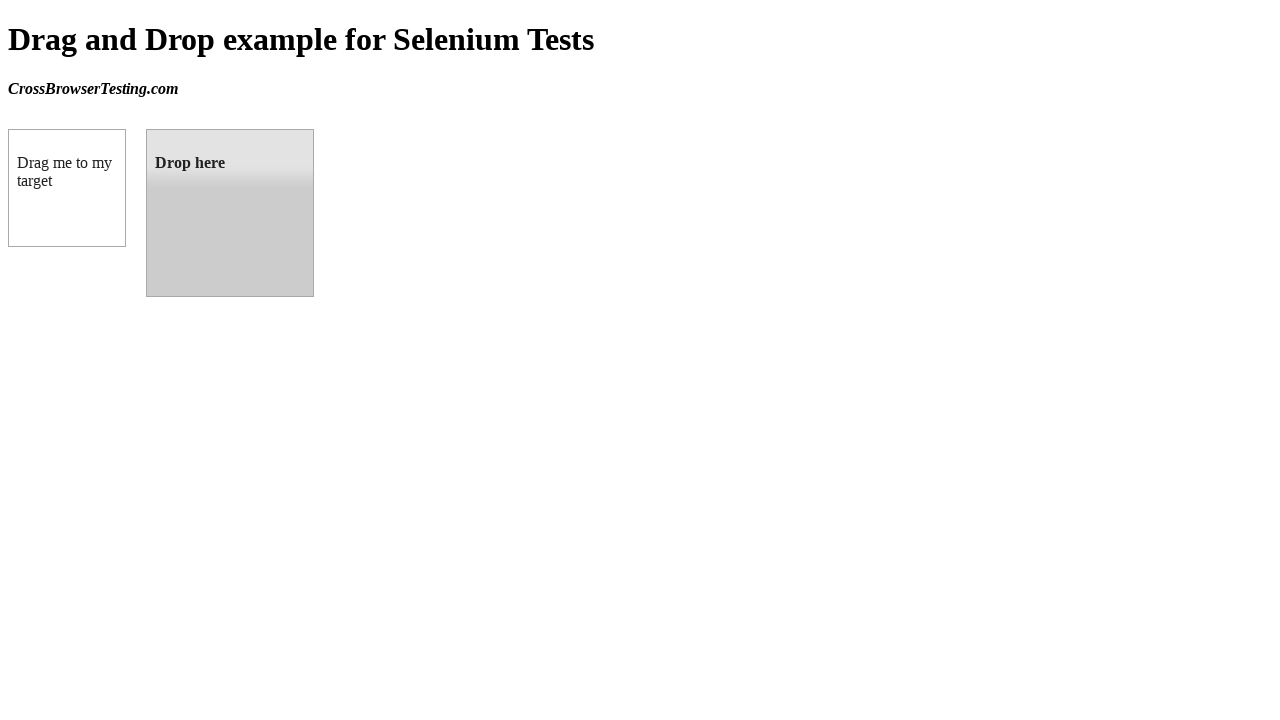

Located draggable source element
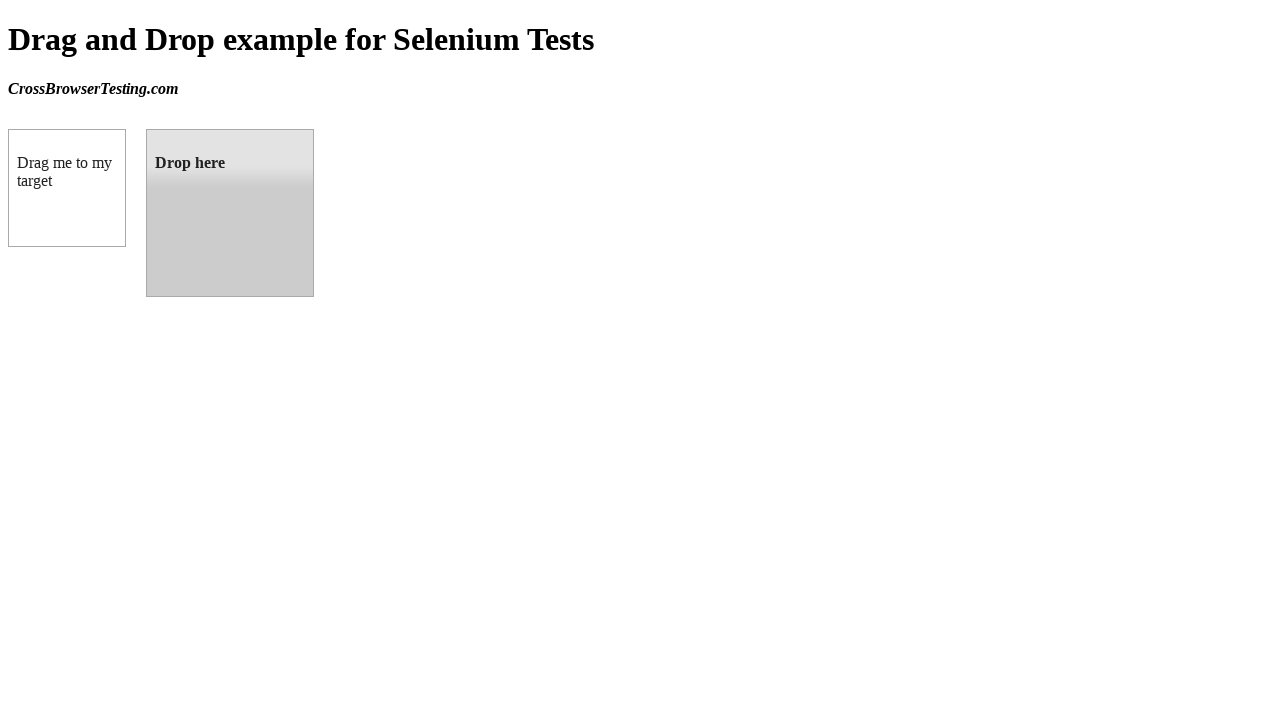

Located droppable target element
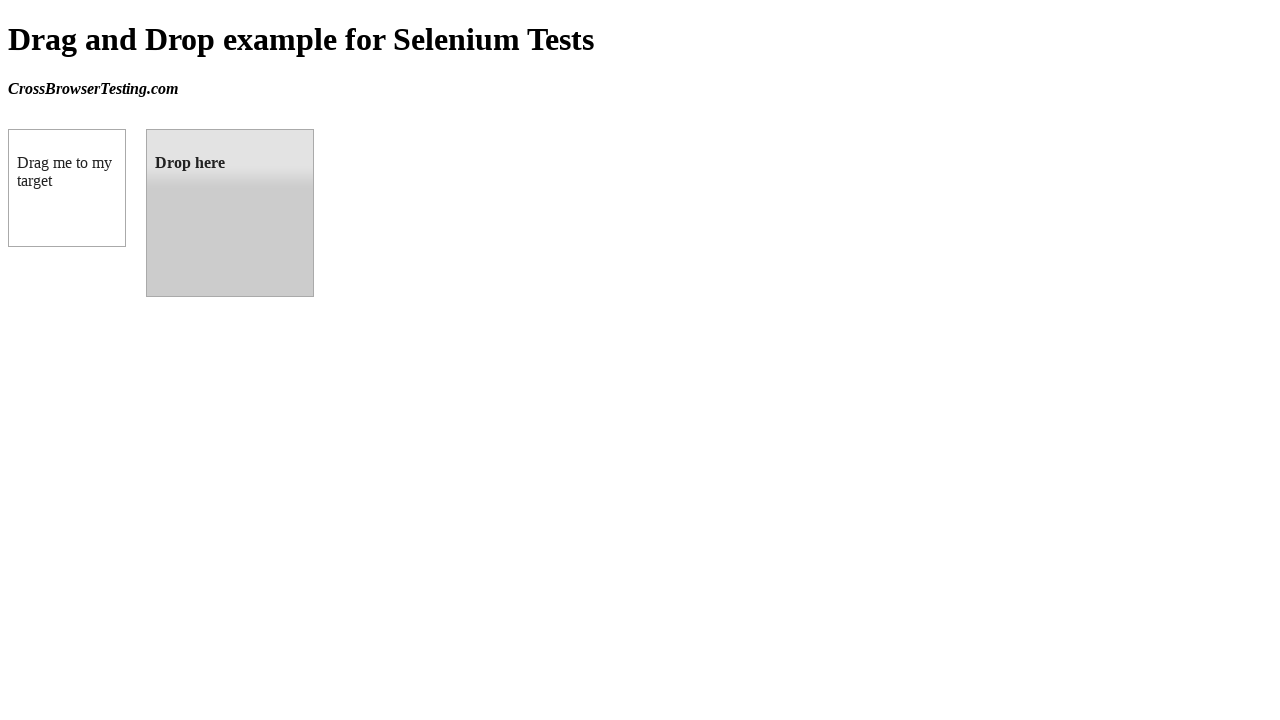

Retrieved bounding box of source element
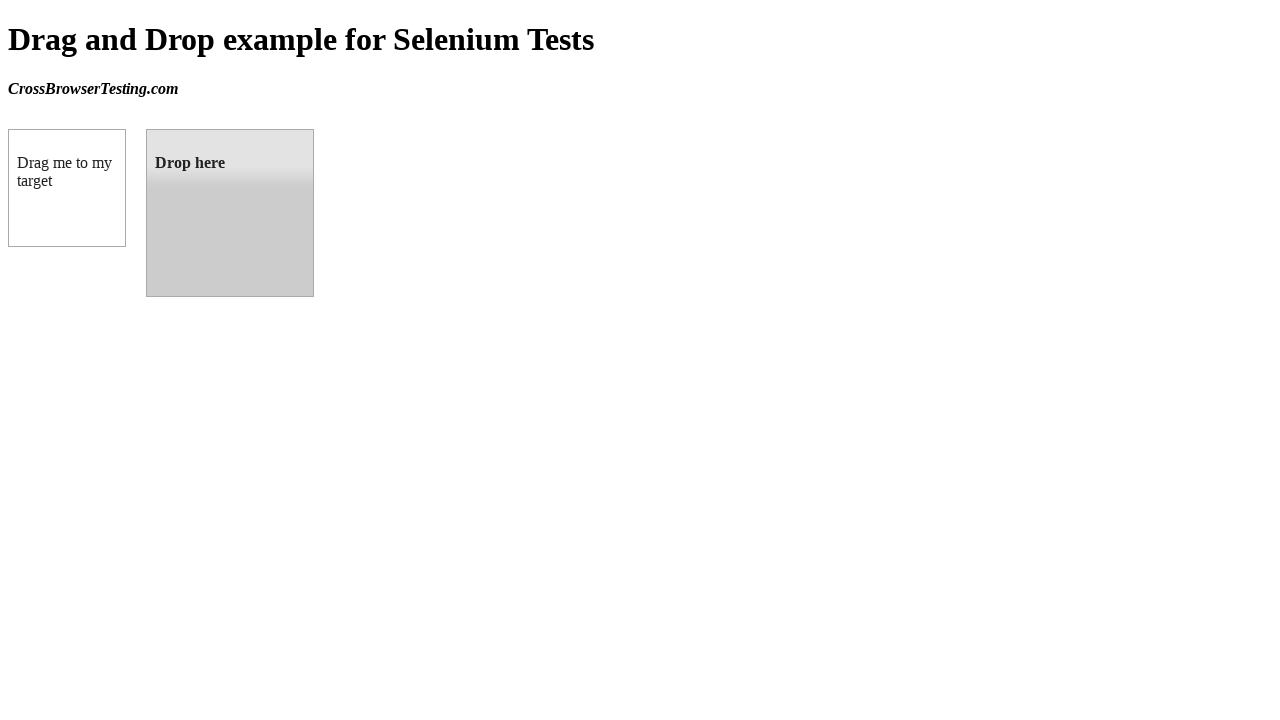

Retrieved bounding box of target element
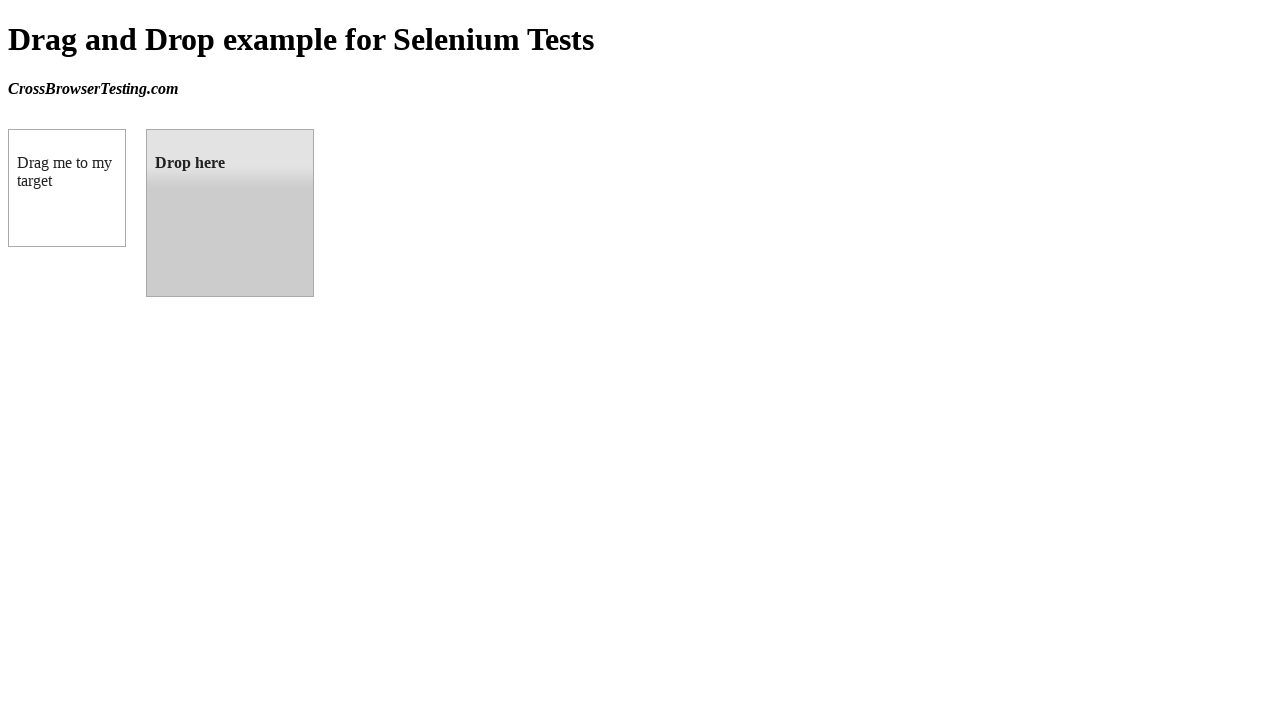

Moved mouse to center of source element at (67, 188)
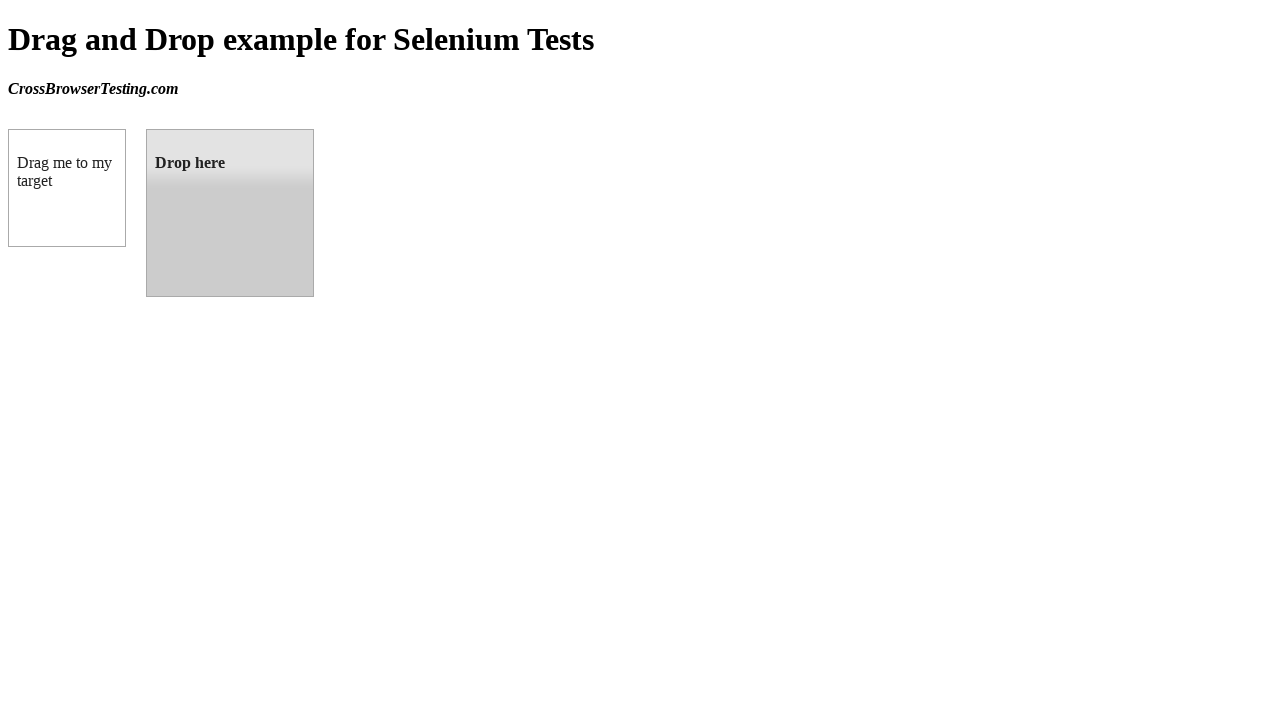

Pressed and held mouse button down on source element at (67, 188)
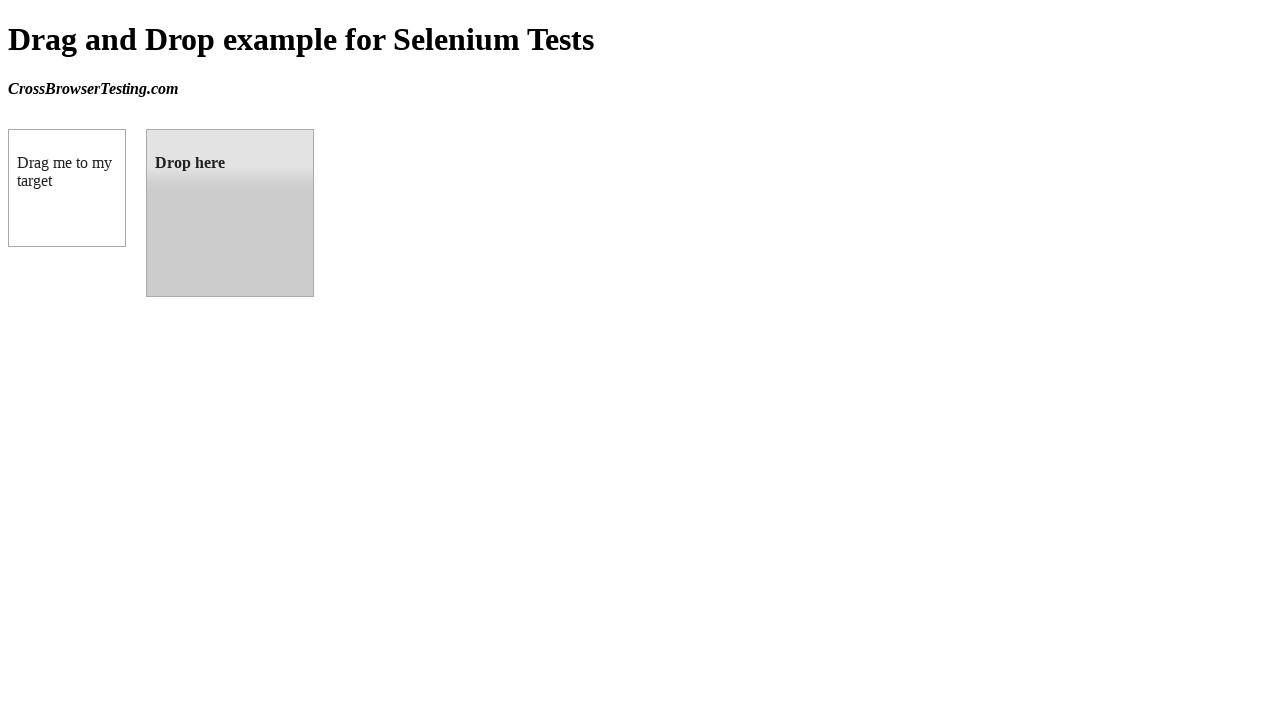

Dragged mouse to center of target element at (230, 213)
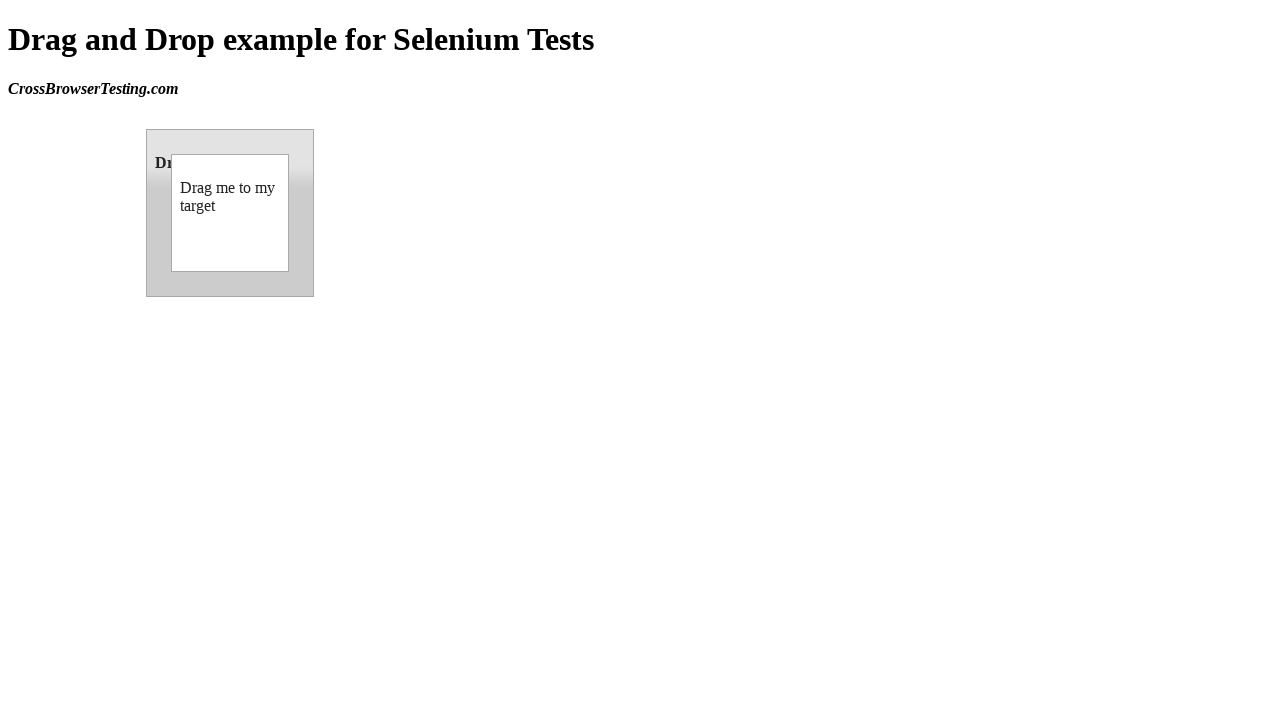

Released mouse button to drop element on target at (230, 213)
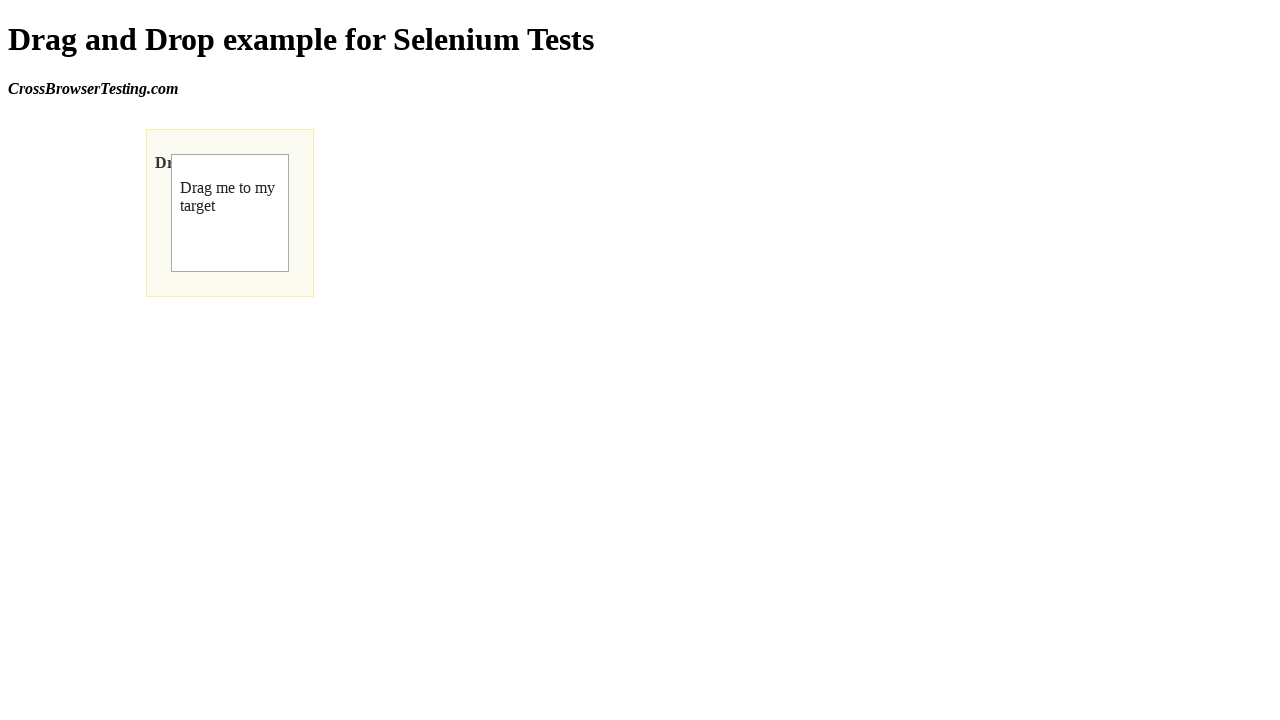

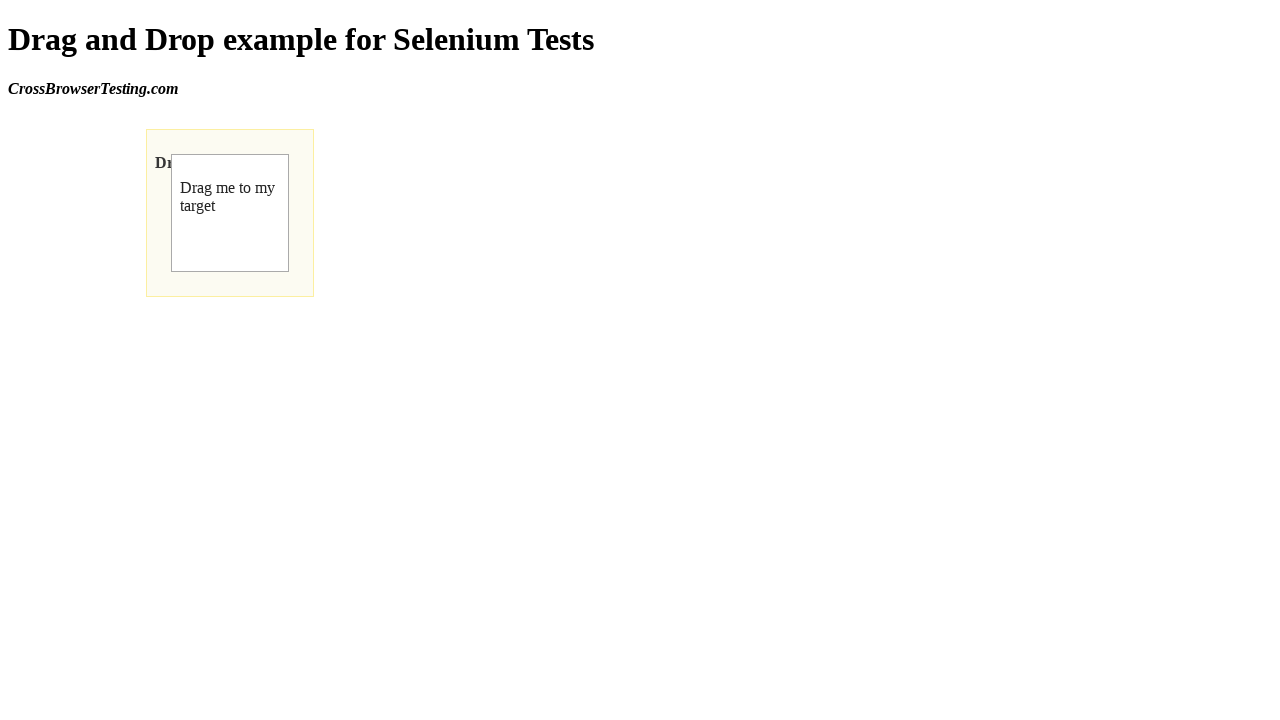